Tests JavaScript prompt dialog by clicking the prompt button, entering text but dismissing it with Cancel, and verifying null appears in the result

Starting URL: https://the-internet.herokuapp.com/javascript_alerts

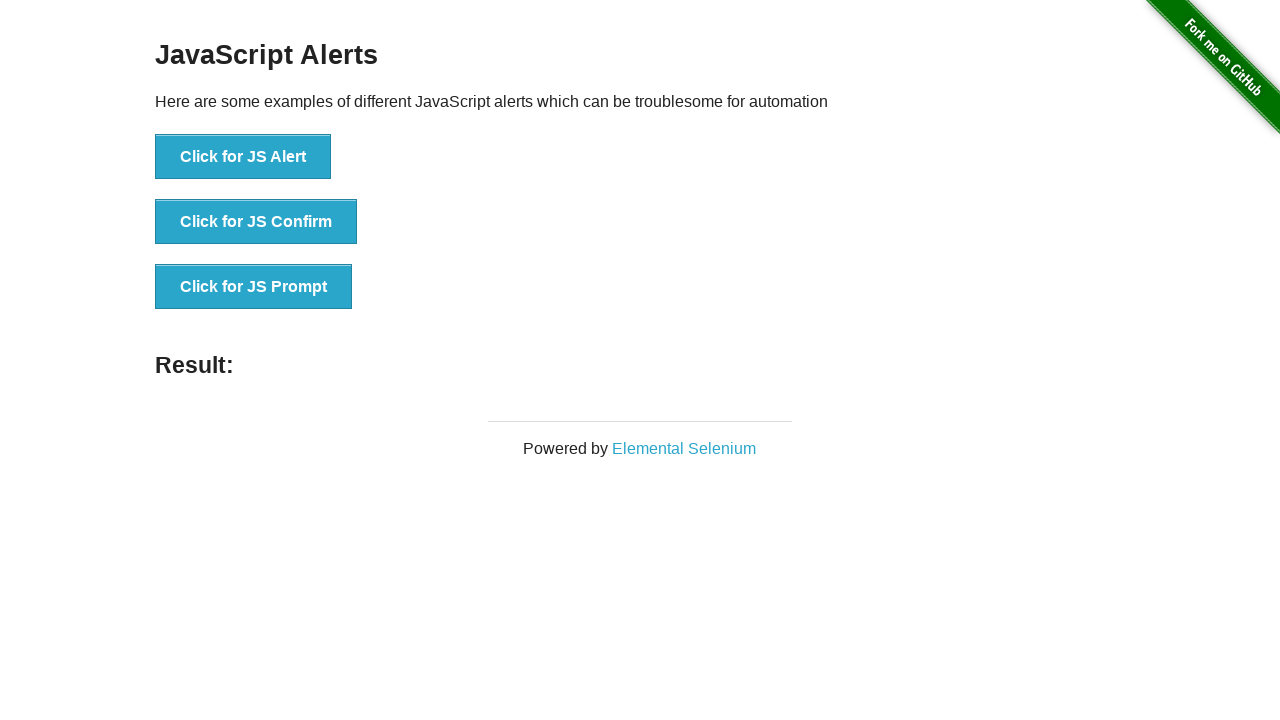

Set up dialog handler to dismiss prompt dialog
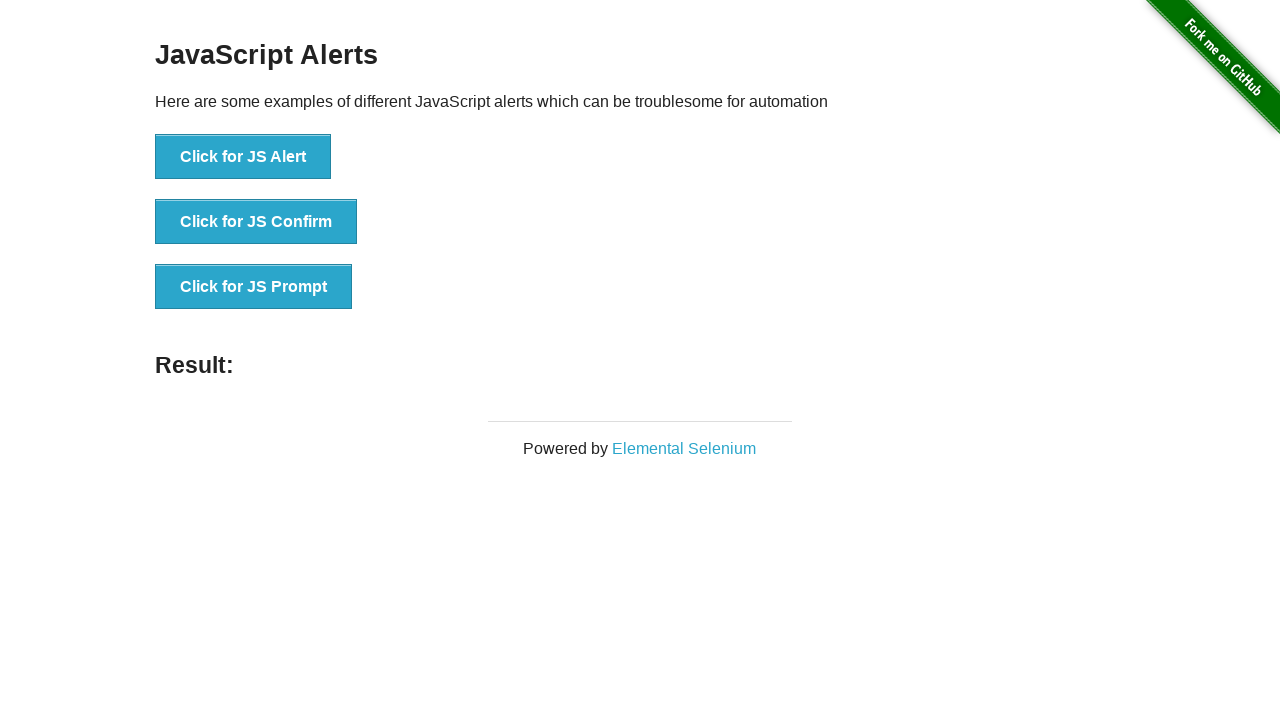

Clicked the JS Prompt button at (254, 287) on button:has-text('Click for JS Prompt')
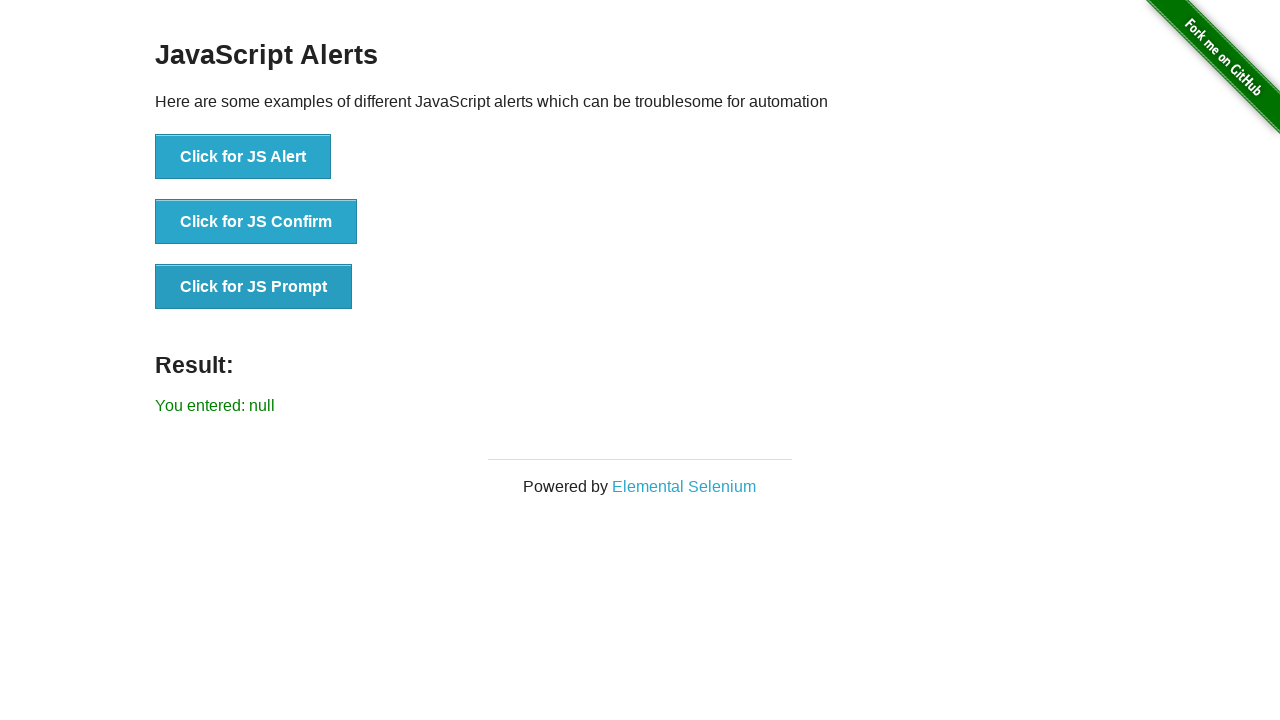

Prompt was dismissed and result element loaded
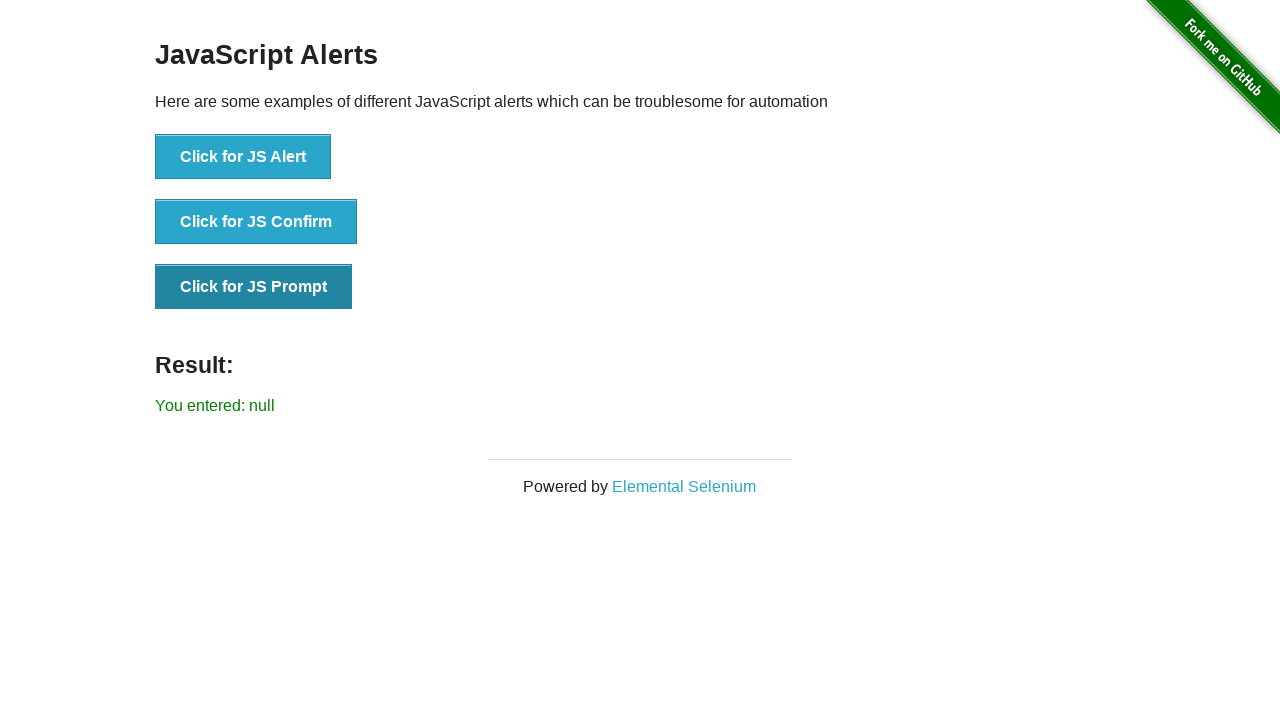

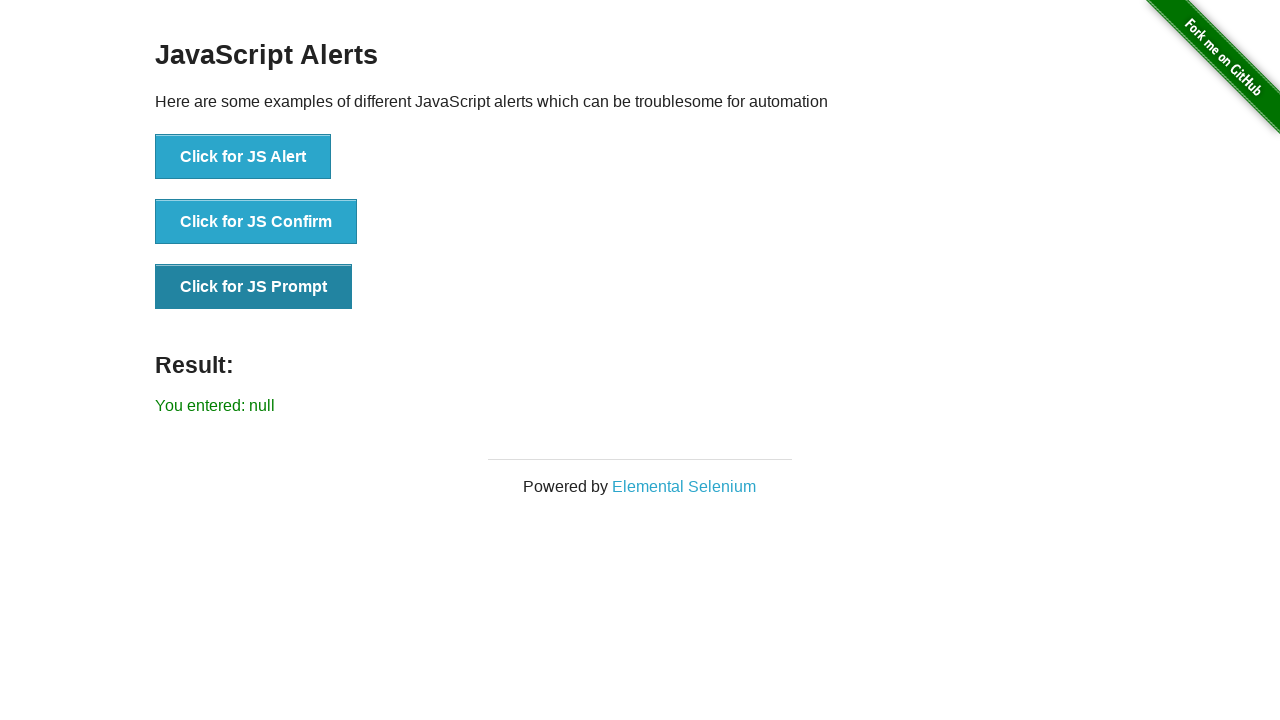